Tests JavaScript Alert functionality by clicking the JS Alert button, waiting for the alert to appear, and accepting it

Starting URL: https://the-internet.herokuapp.com/javascript_alerts

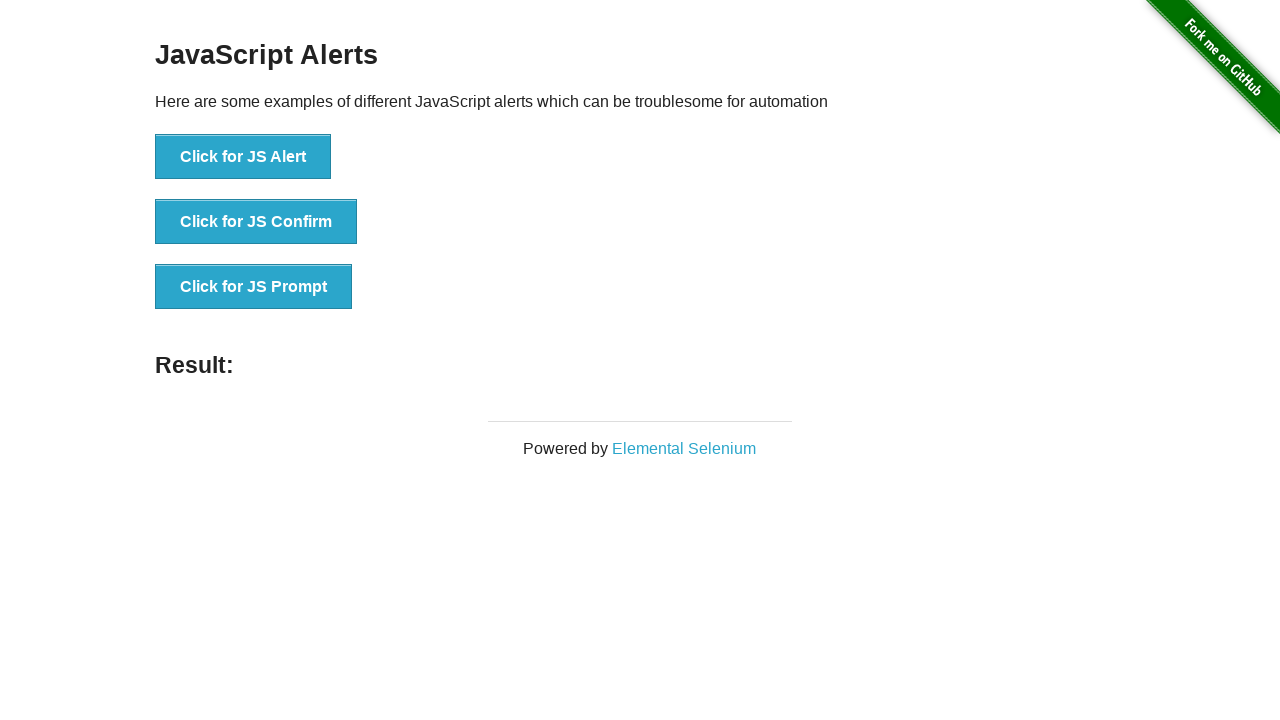

Clicked the JS Alert button at (243, 157) on xpath=//button[contains(text(),'Click for JS Alert')]
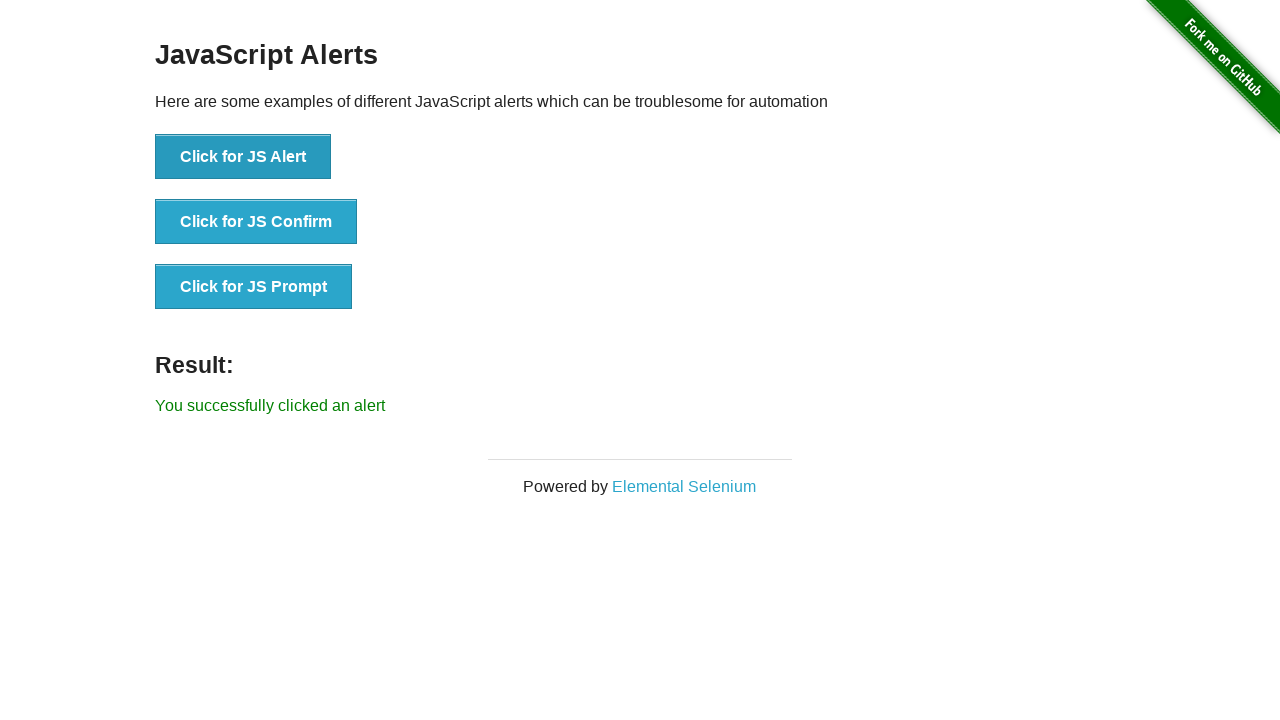

Set up dialog handler to accept alerts
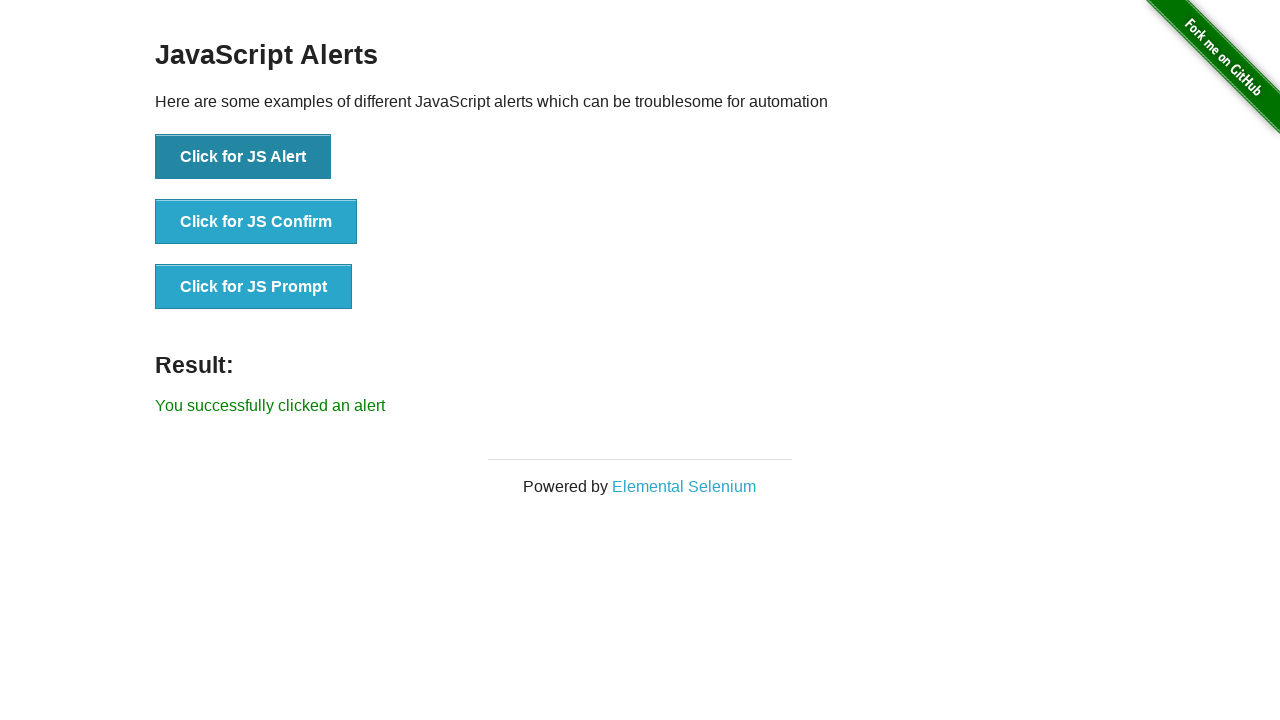

Registered named dialog handler
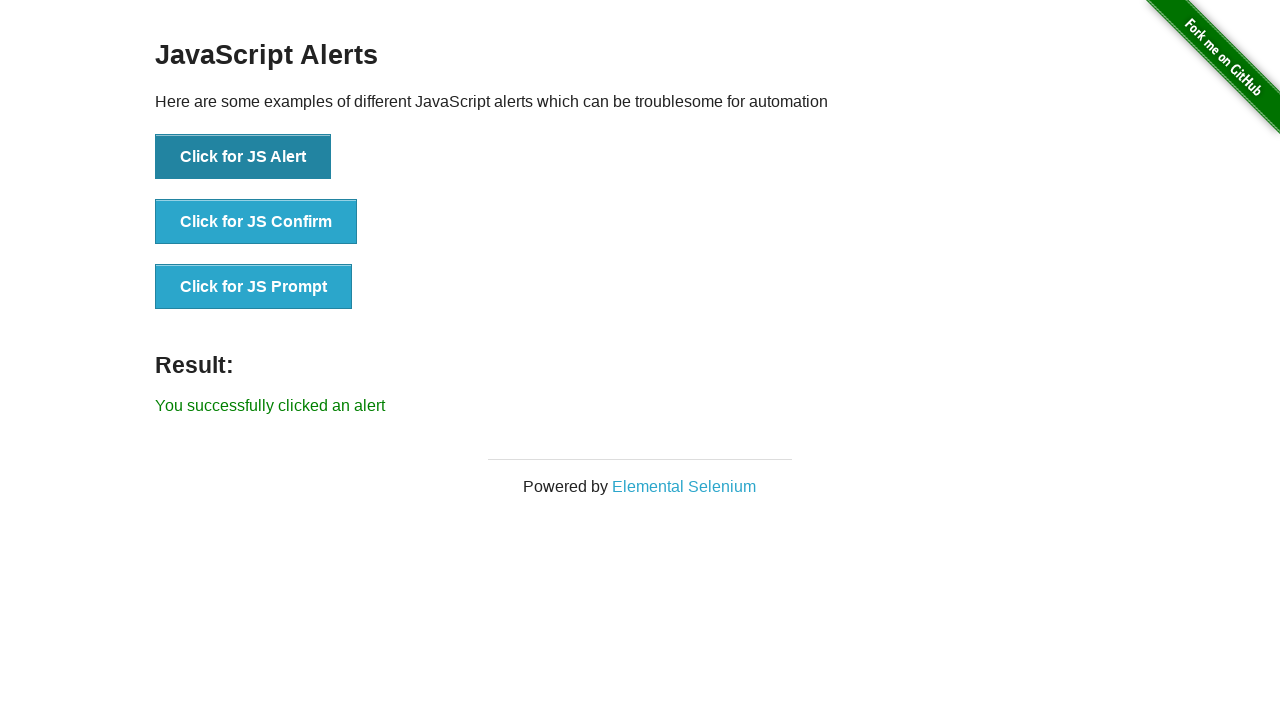

Clicked the JS Alert button again with handler active at (243, 157) on xpath=//button[contains(text(),'Click for JS Alert')]
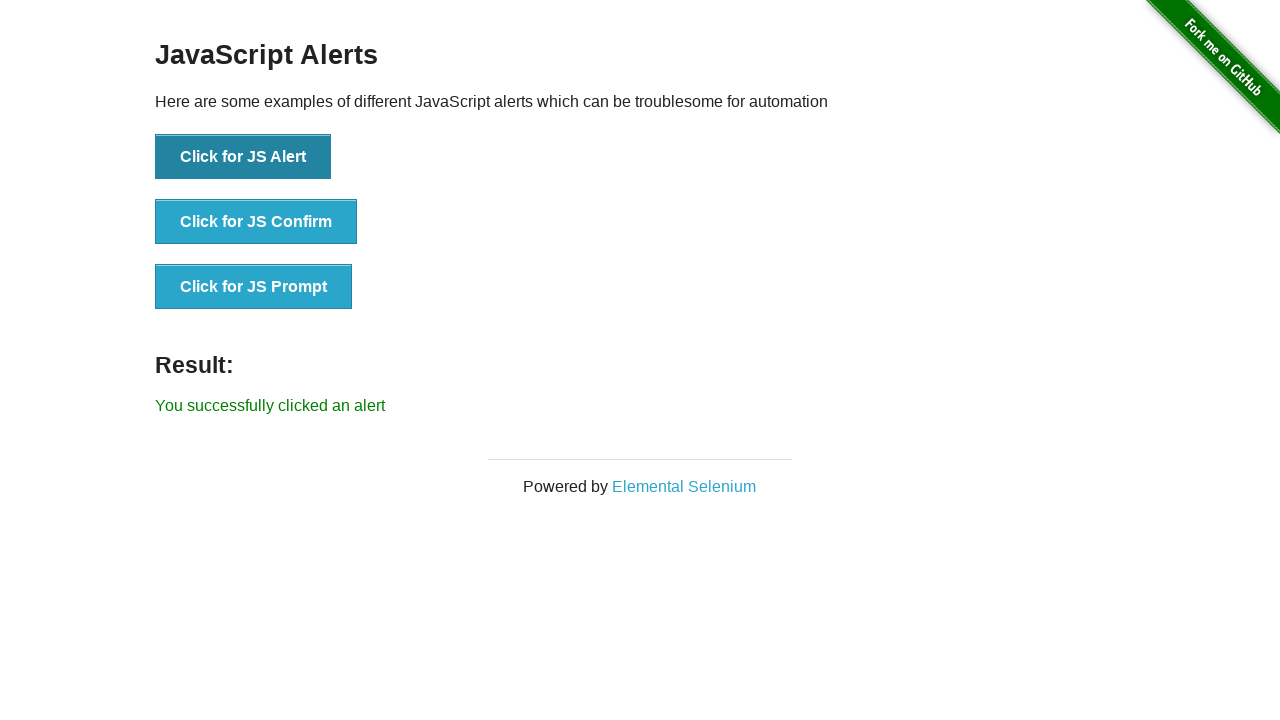

Alert accepted and result message appeared
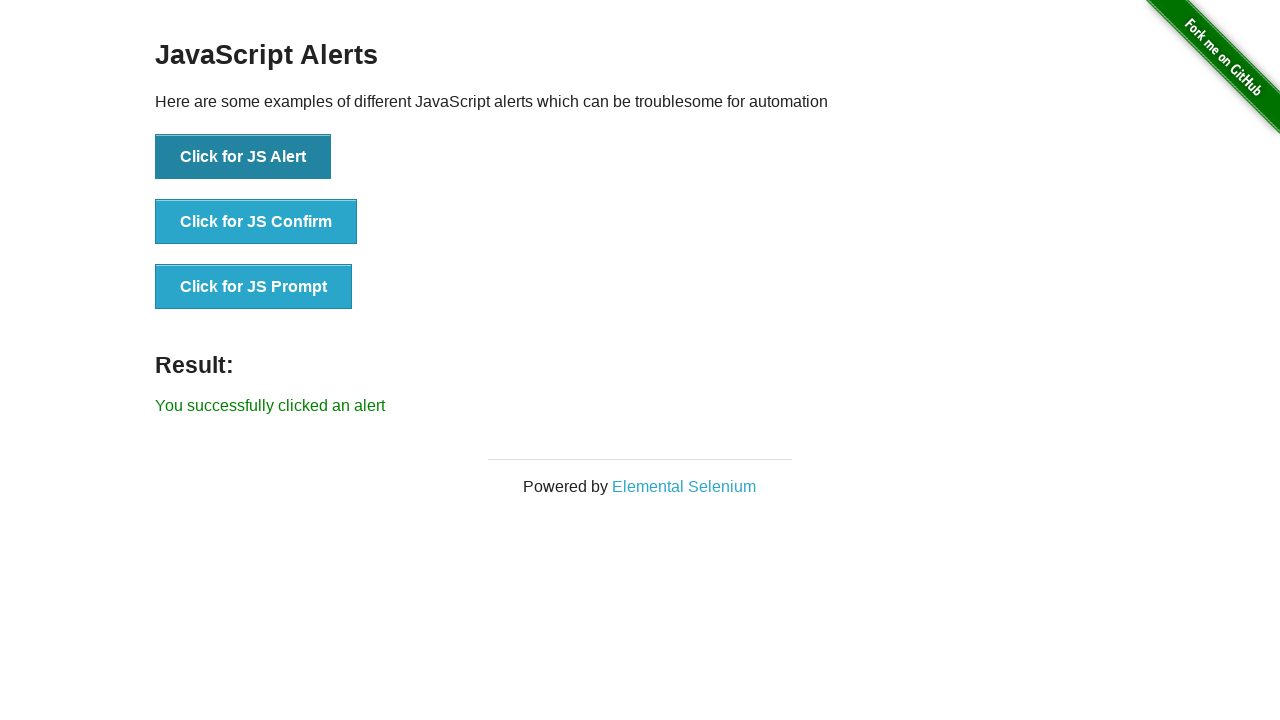

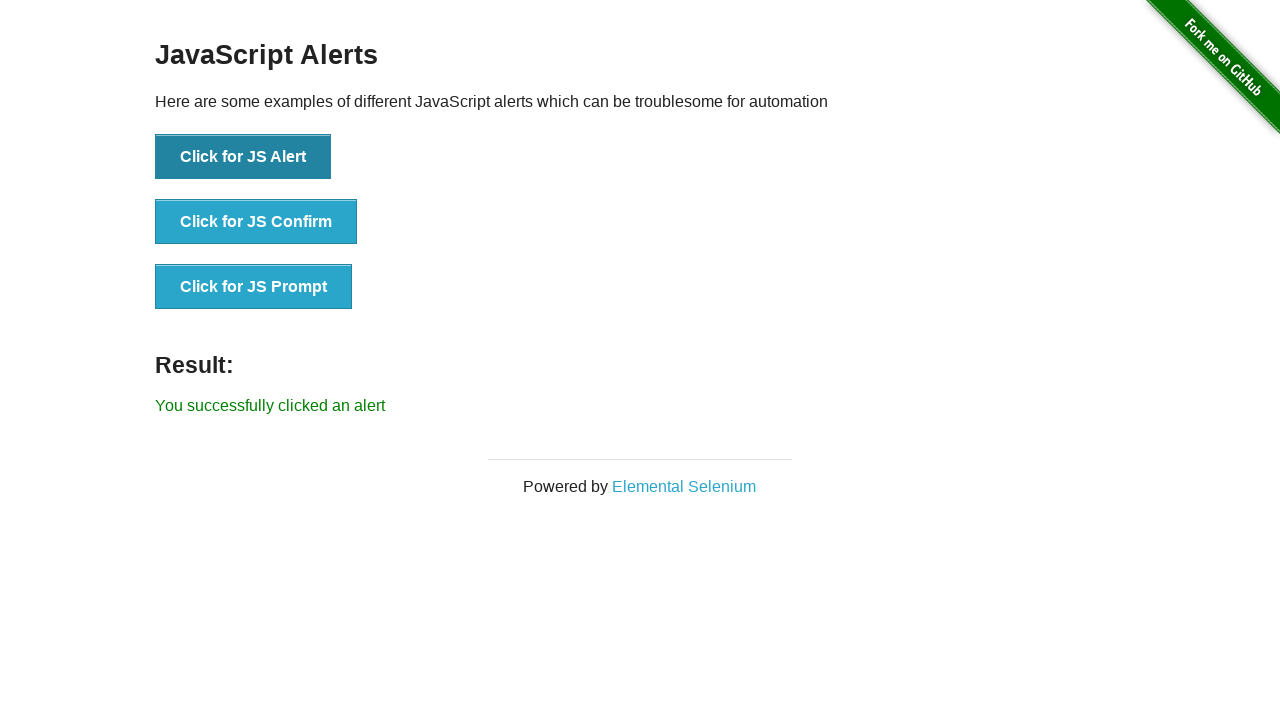